Tests alert popup handling by clicking a button that triggers an alert and accepting it

Starting URL: https://demoqa.com/alerts

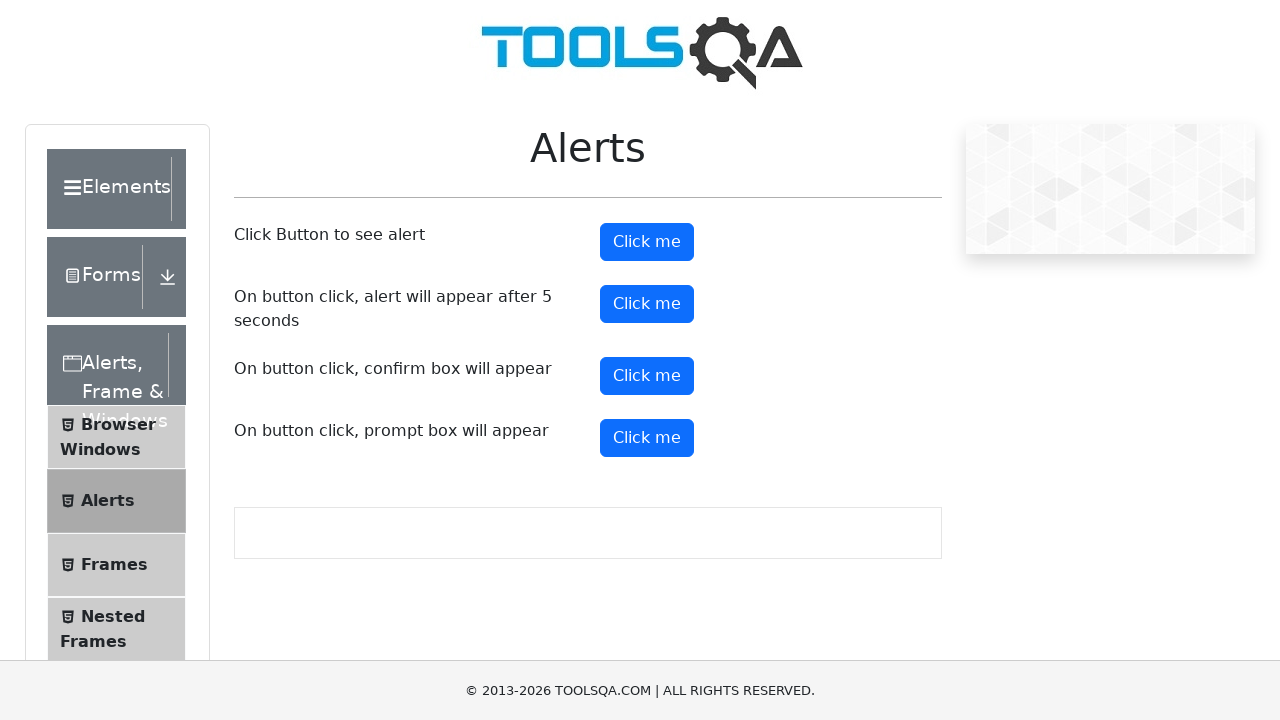

Navigated to alerts demo page
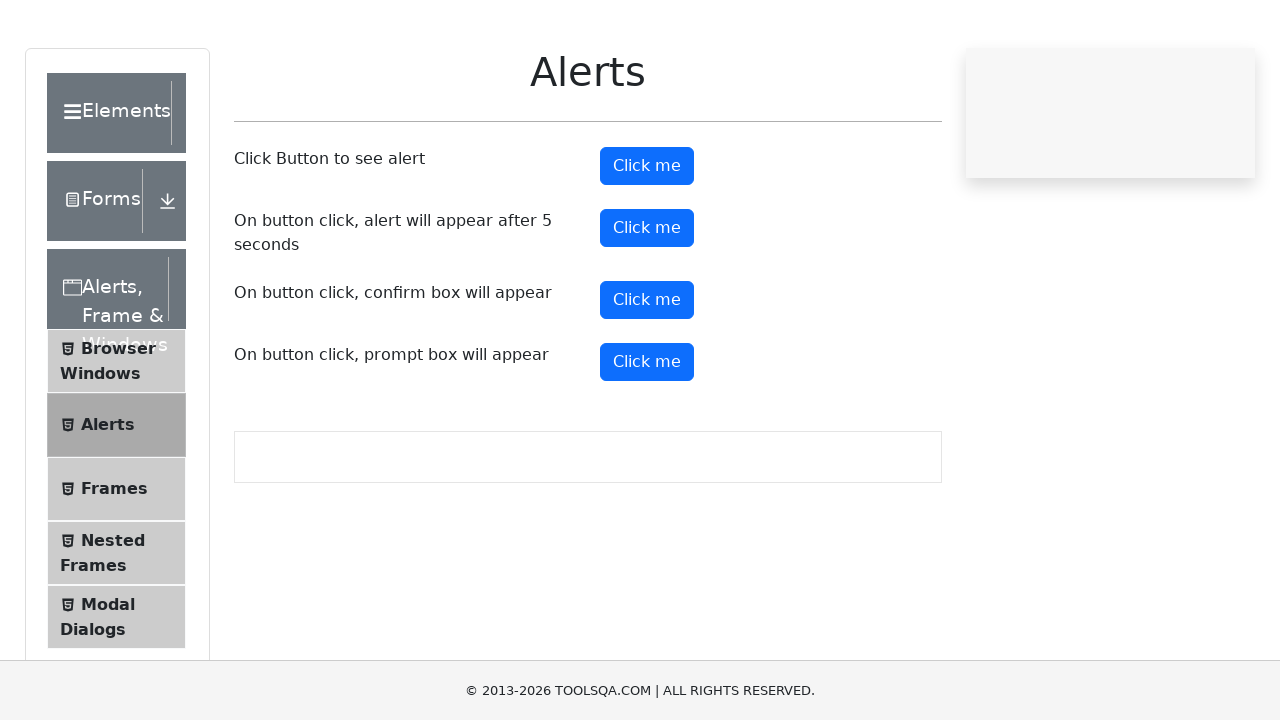

Clicked button to trigger alert popup at (647, 242) on button#alertButton
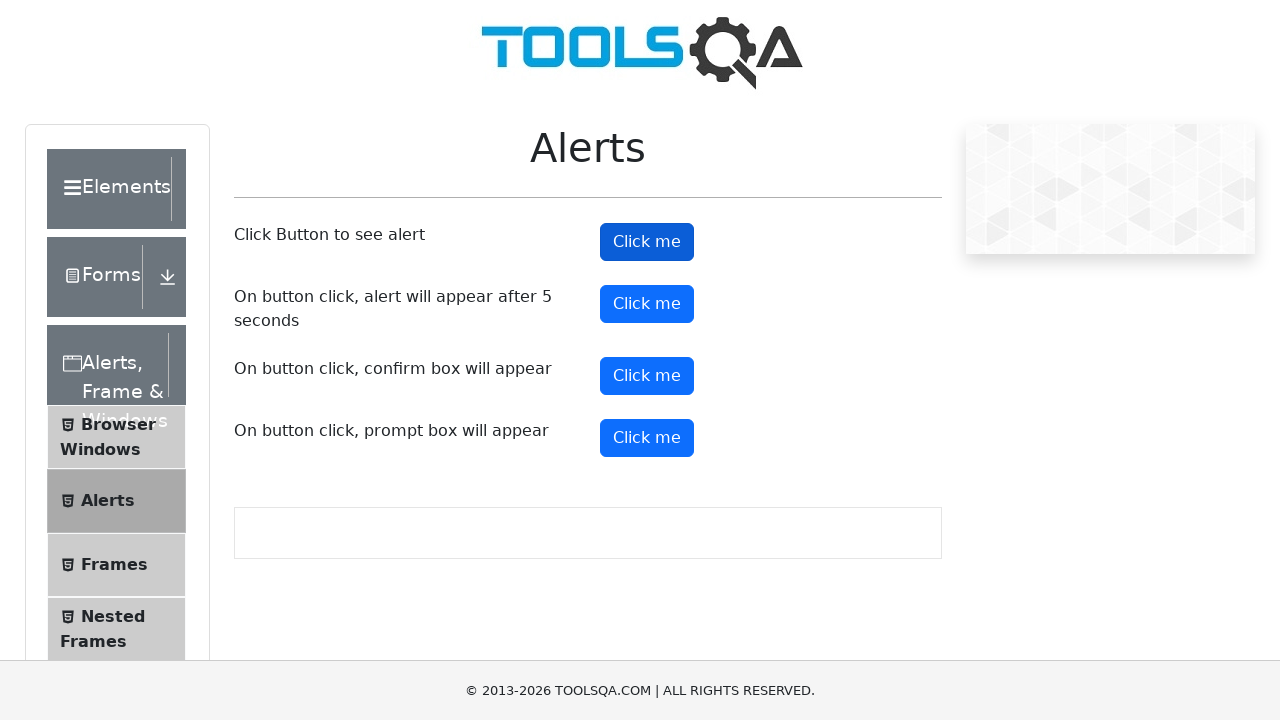

Accepted the alert dialog
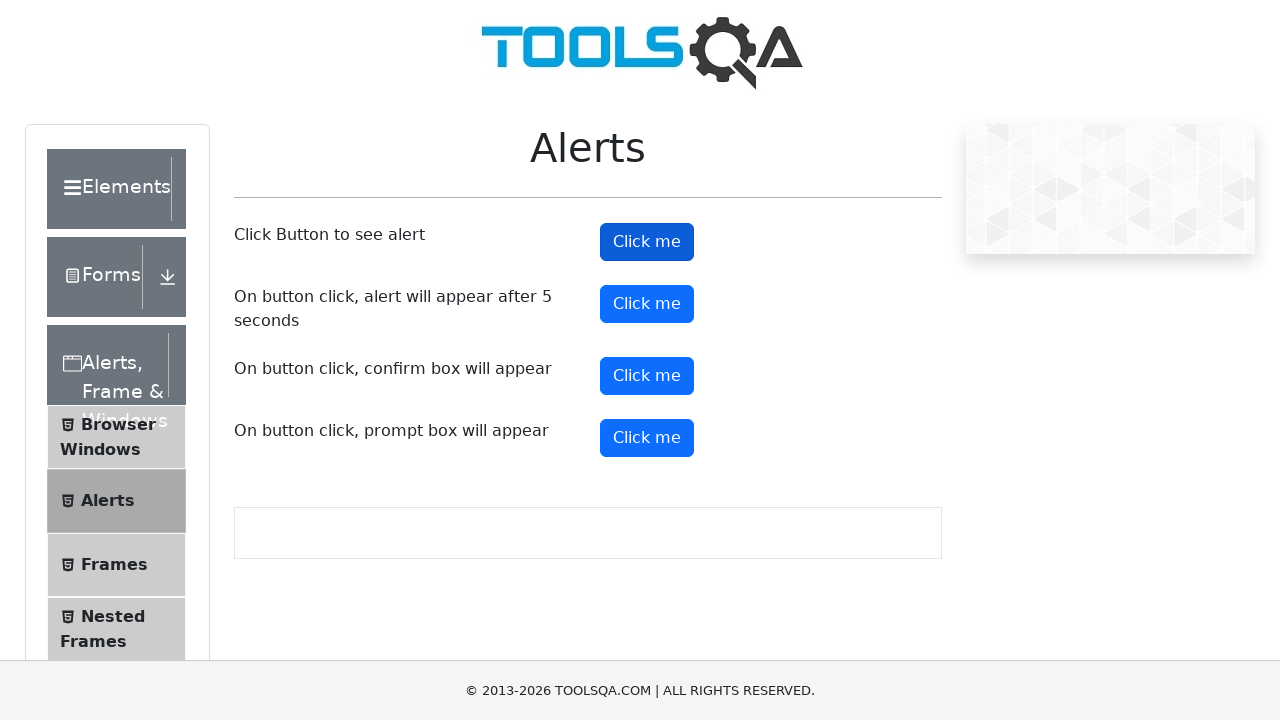

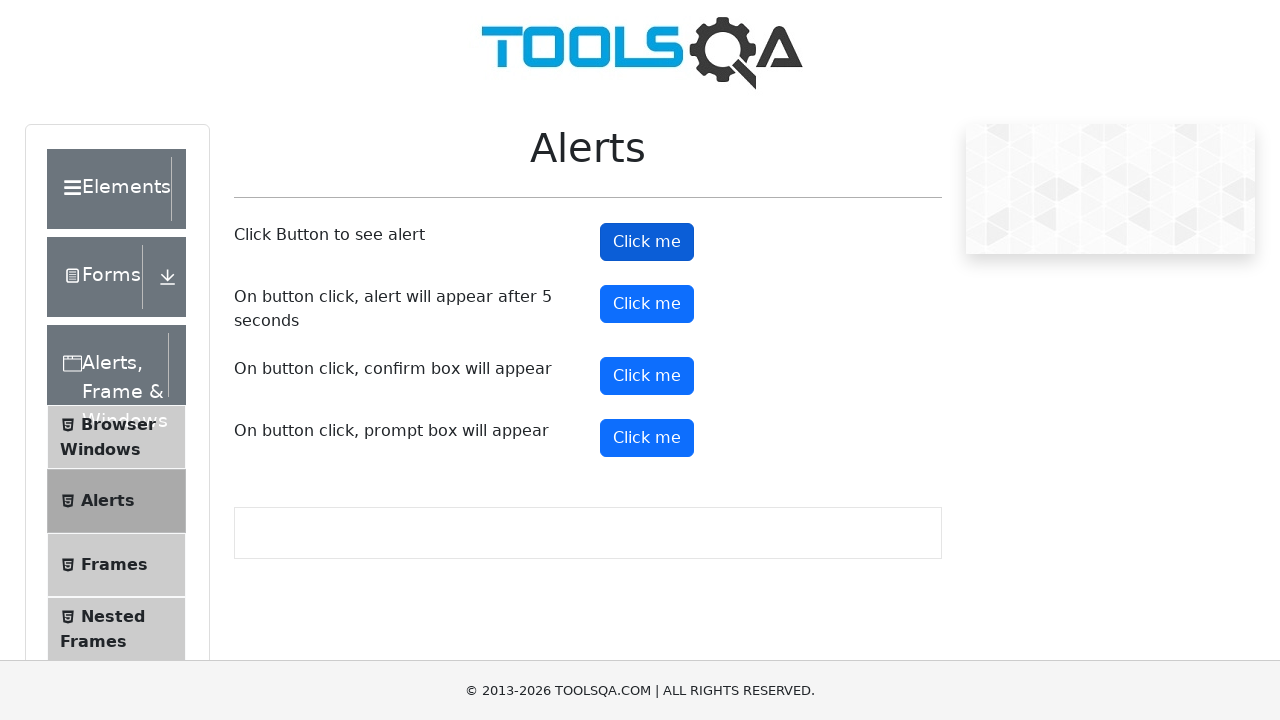